Tests that typing text in the second number input field handles non-numeric input

Starting URL: https://testsheepnz.github.io/BasicCalculator

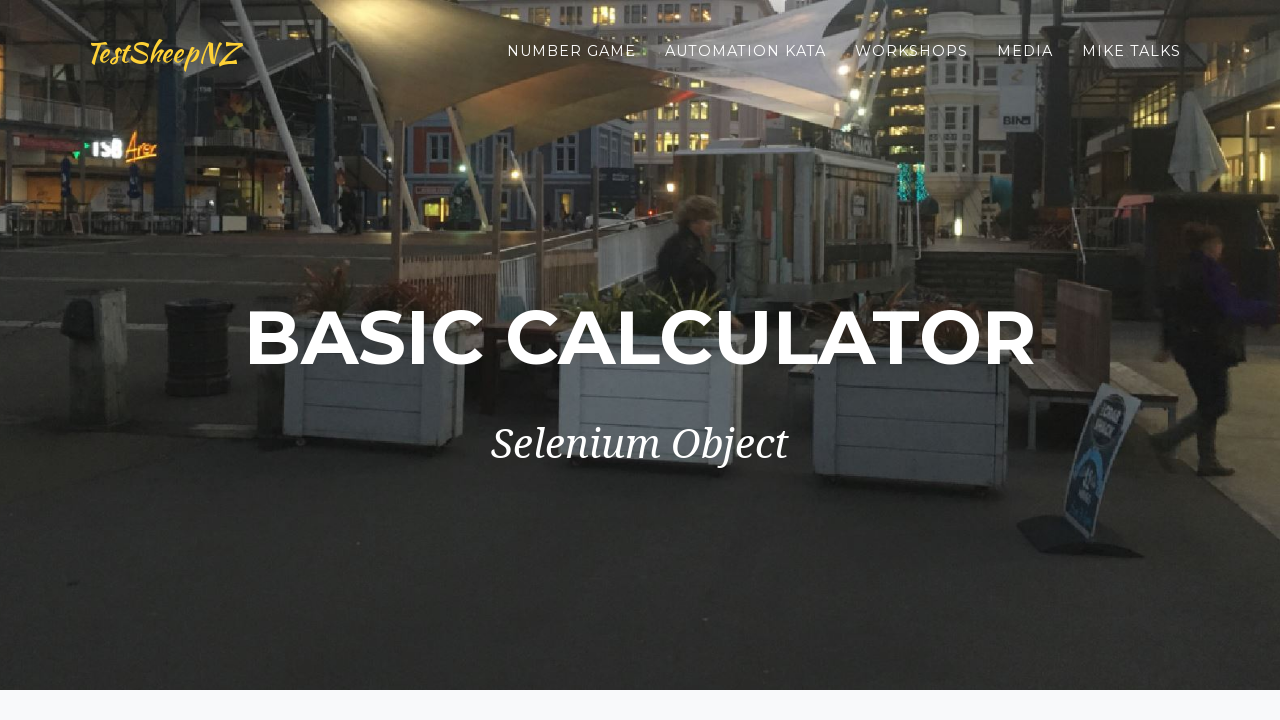

Selected build version 8 from dropdown on #selectBuild
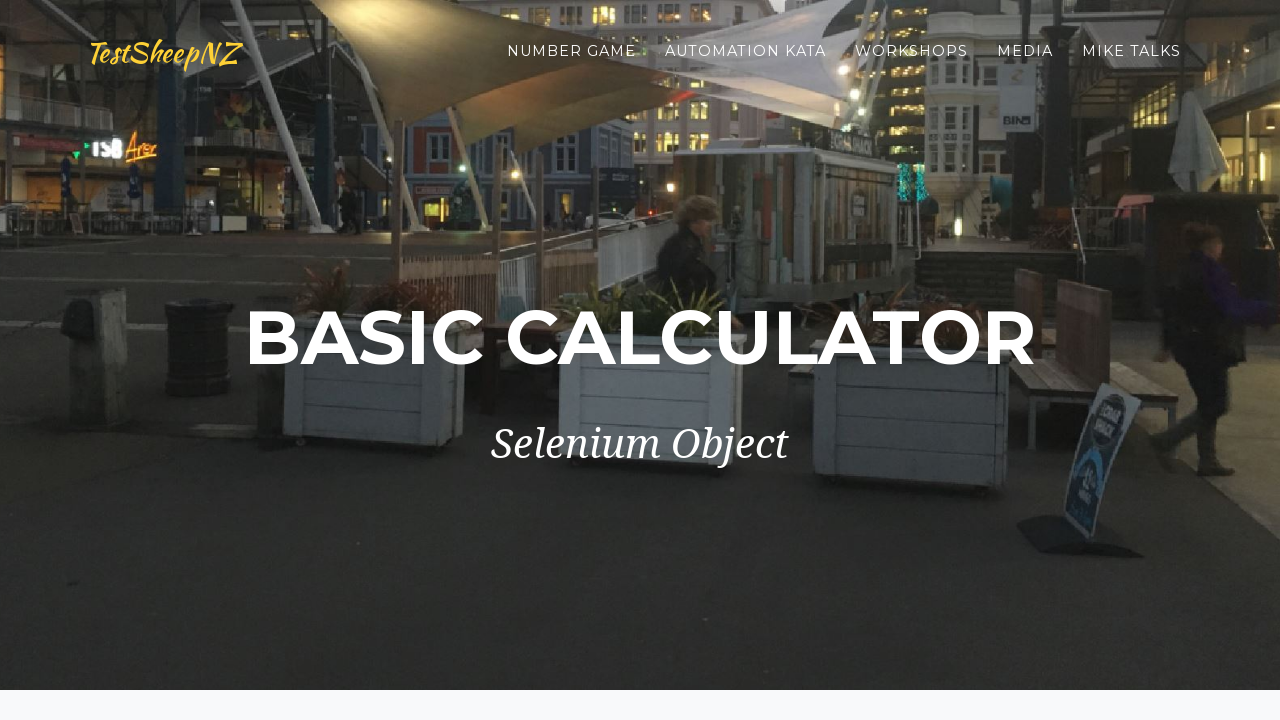

Typed 'Text' in second number input field on input[name=number2]
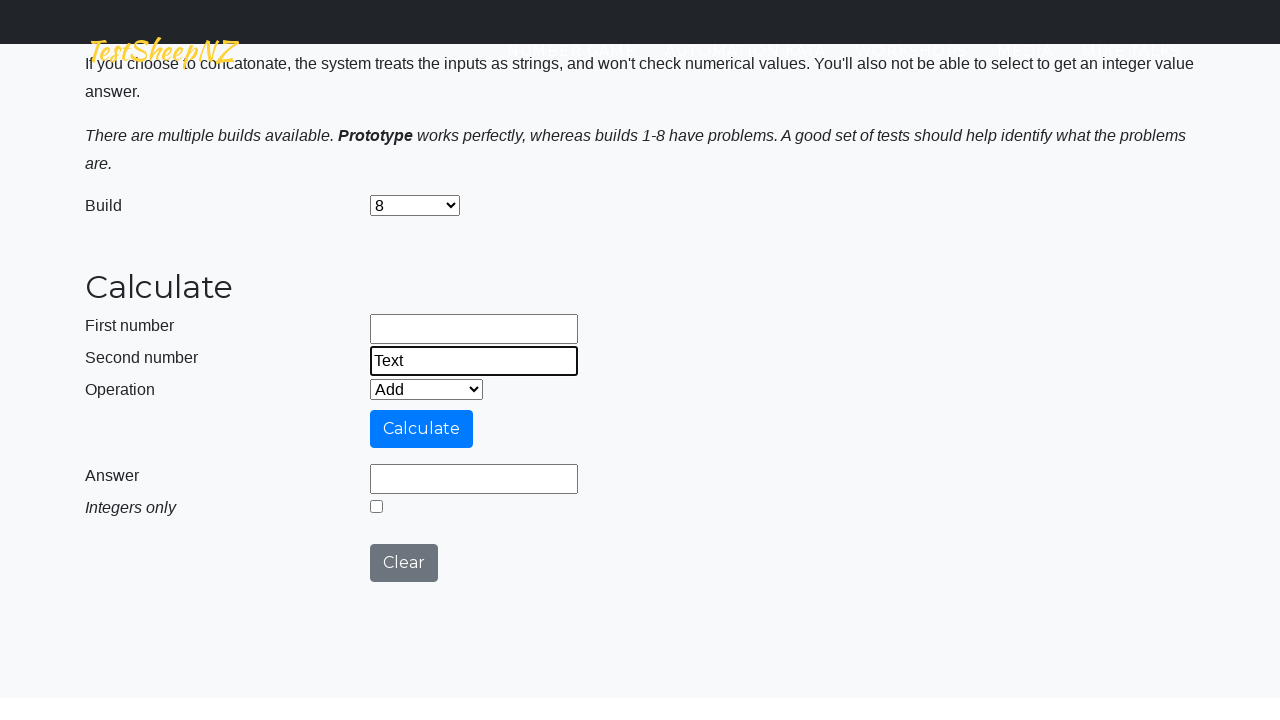

Waited 500ms for field to process non-numeric input
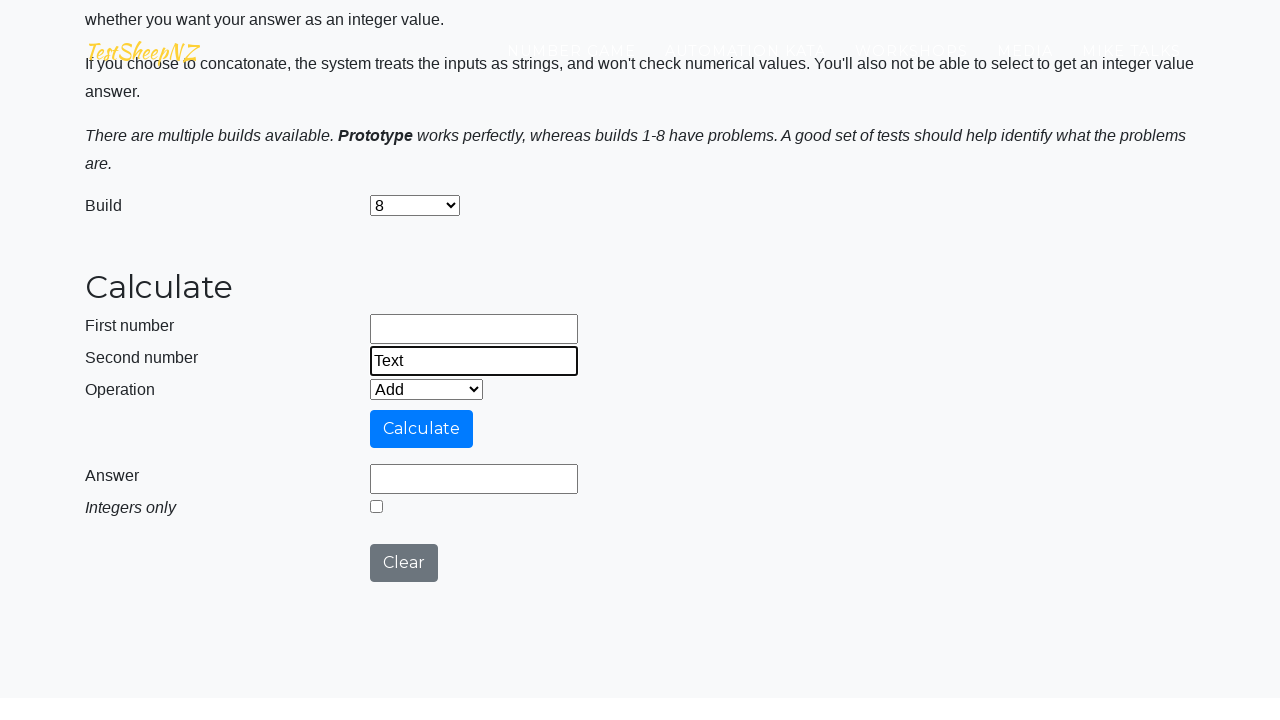

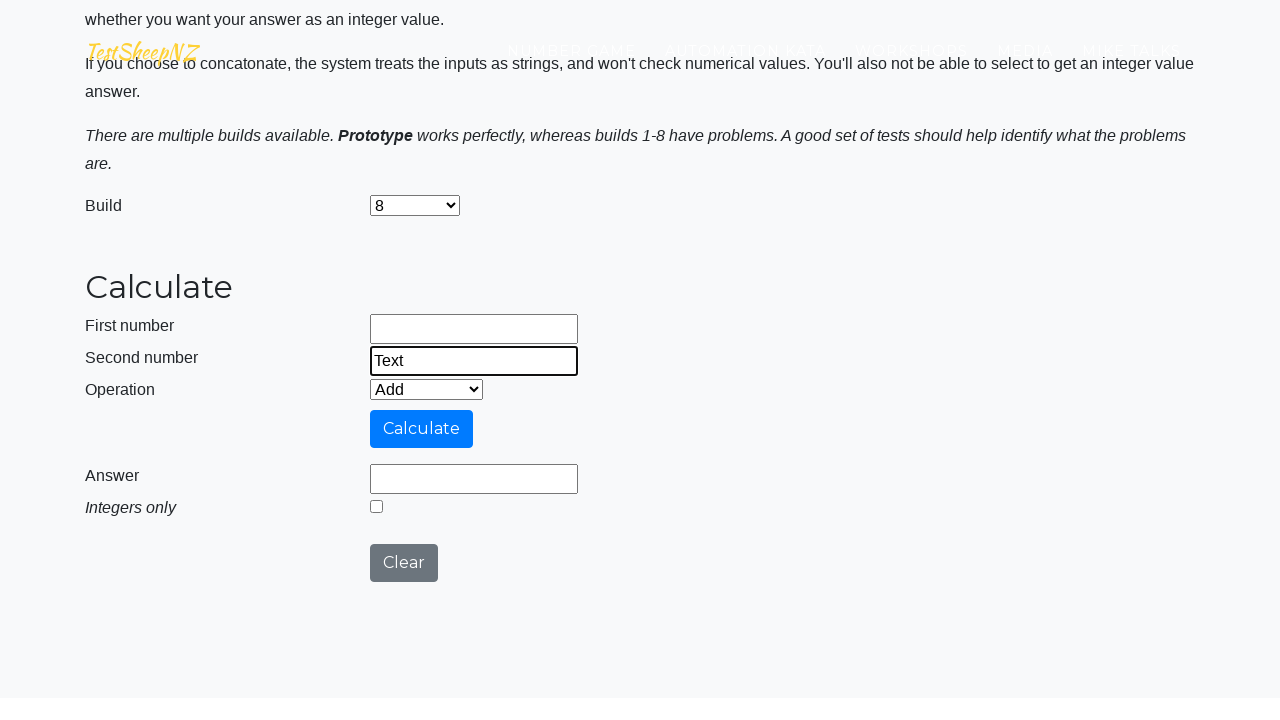